Navigates to the Honda 2 Wheelers India homepage and verifies the page loads successfully

Starting URL: https://www.honda2wheelersindia.com/

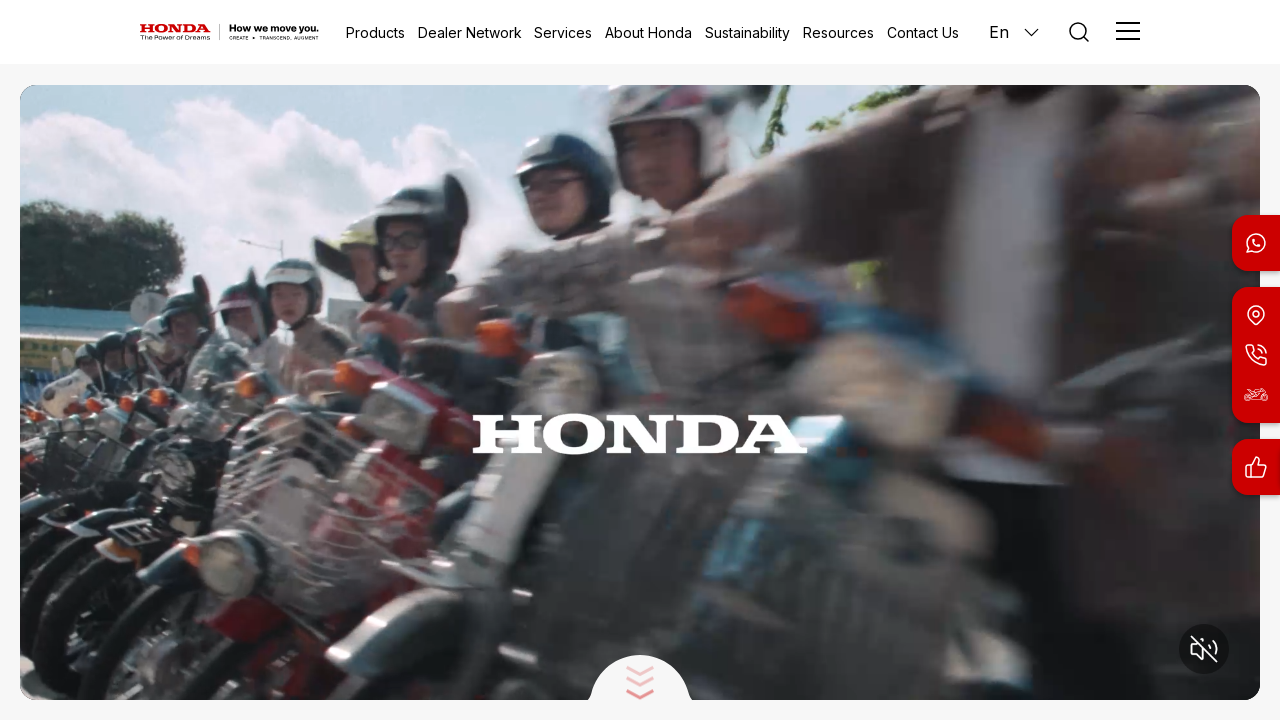

Waited for page DOM to load completely
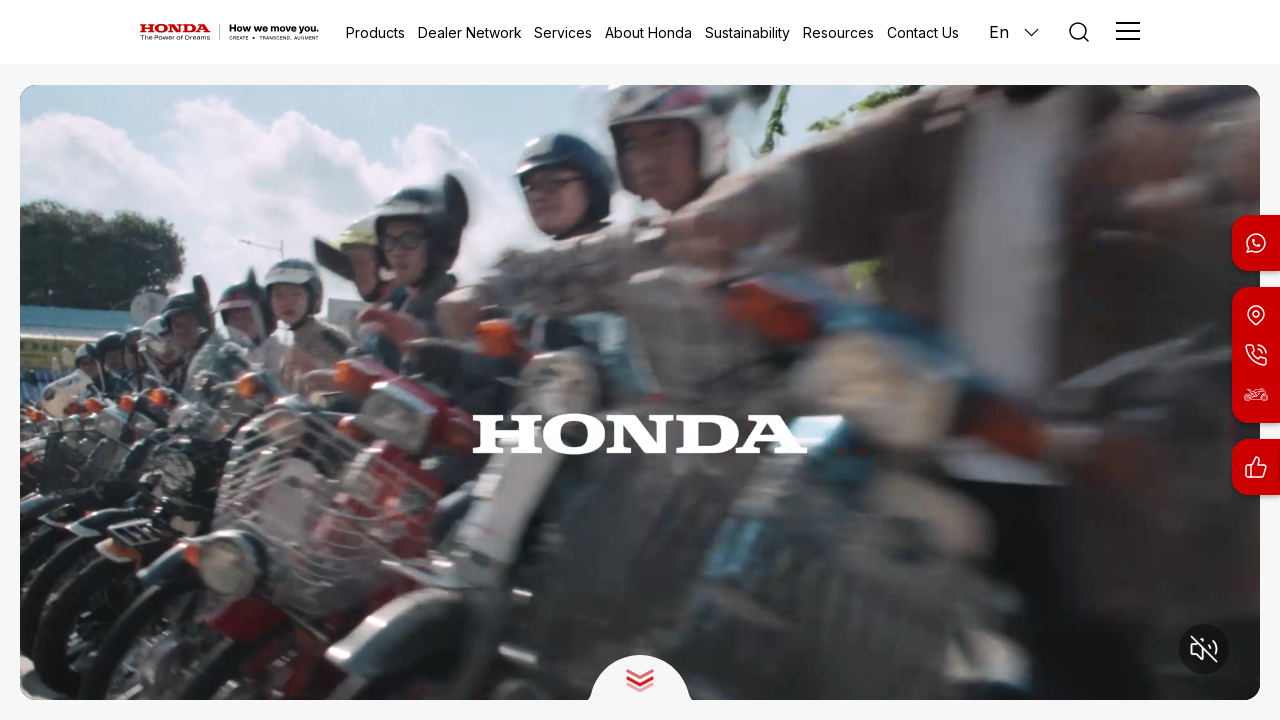

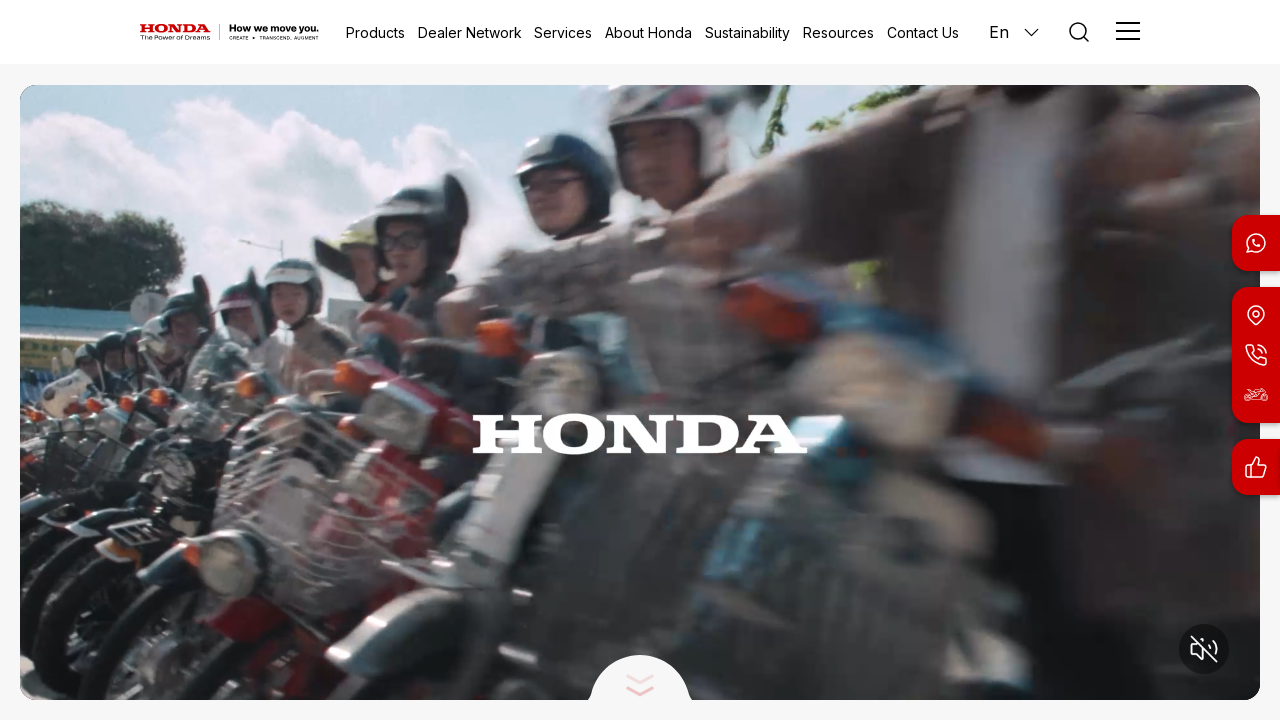